Tests the Text Box form on demoqa.com by navigating to the Elements section, filling in name, email, current address, and permanent address fields, submitting the form, and verifying the submitted data is displayed correctly.

Starting URL: https://demoqa.com/

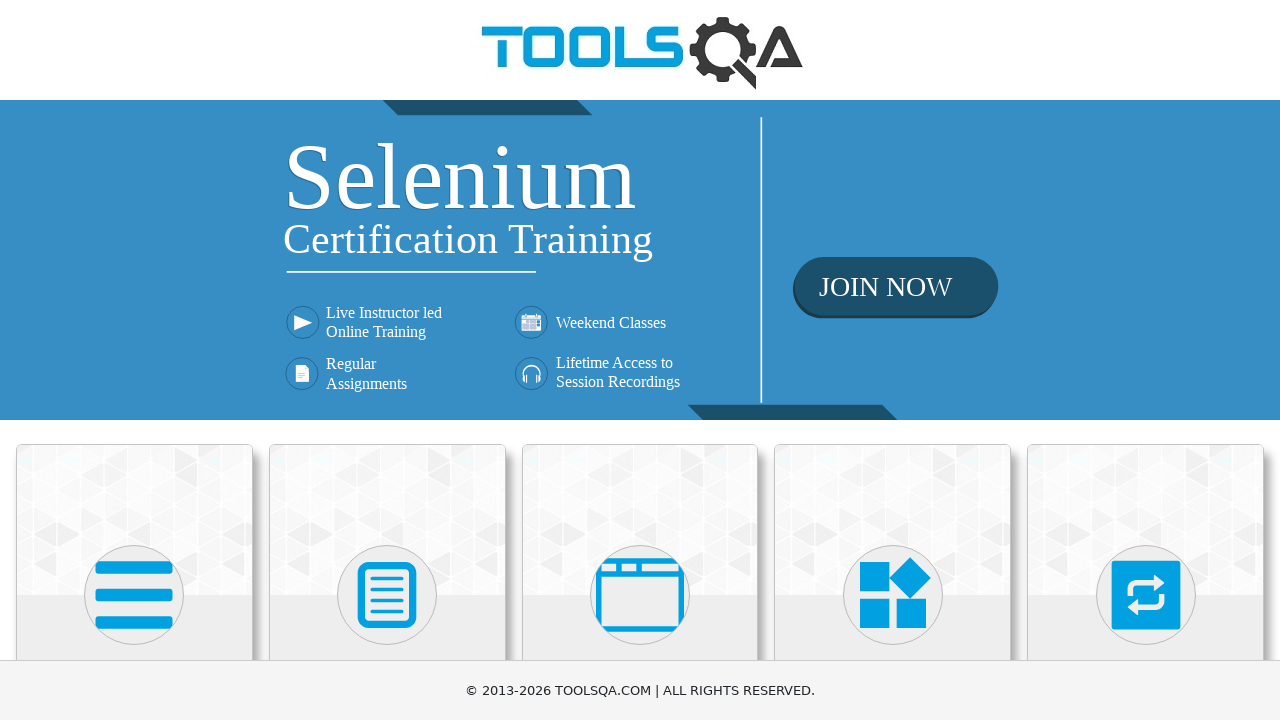

Clicked on Elements card/icon on the homepage at (134, 360) on text=Elements
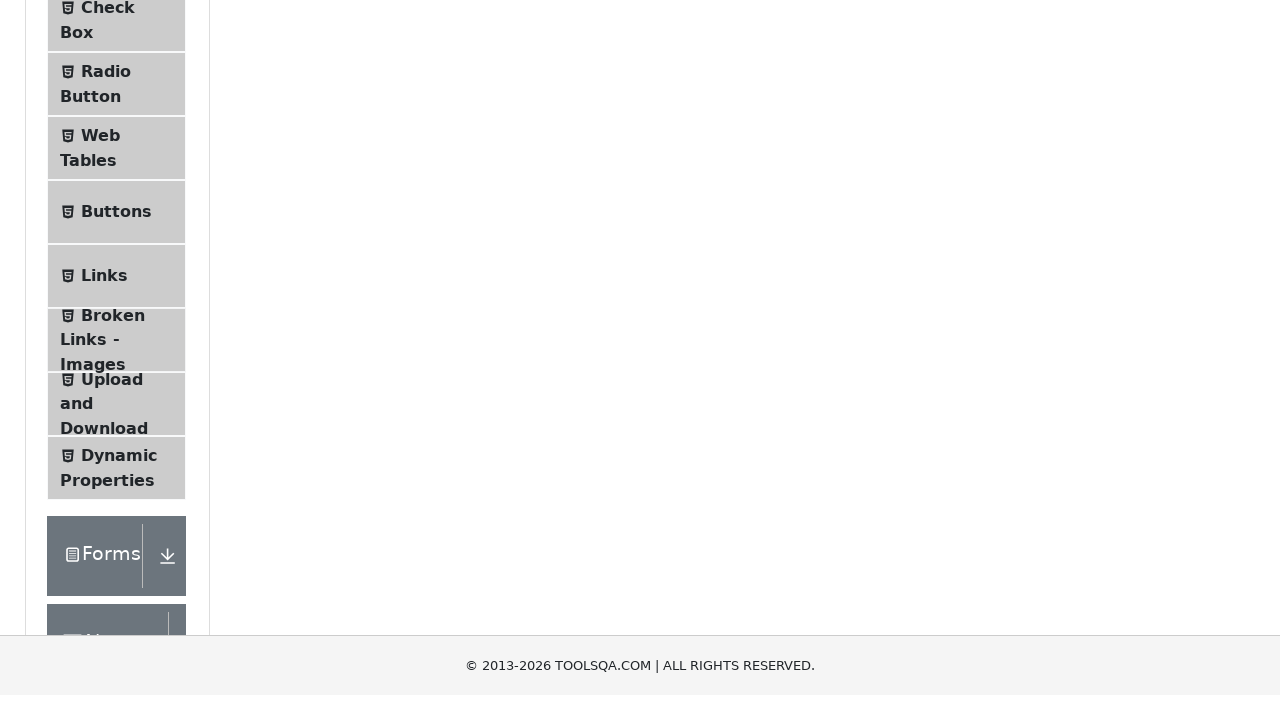

Clicked on Text Box menu item in the left sidebar at (119, 261) on text=Text Box
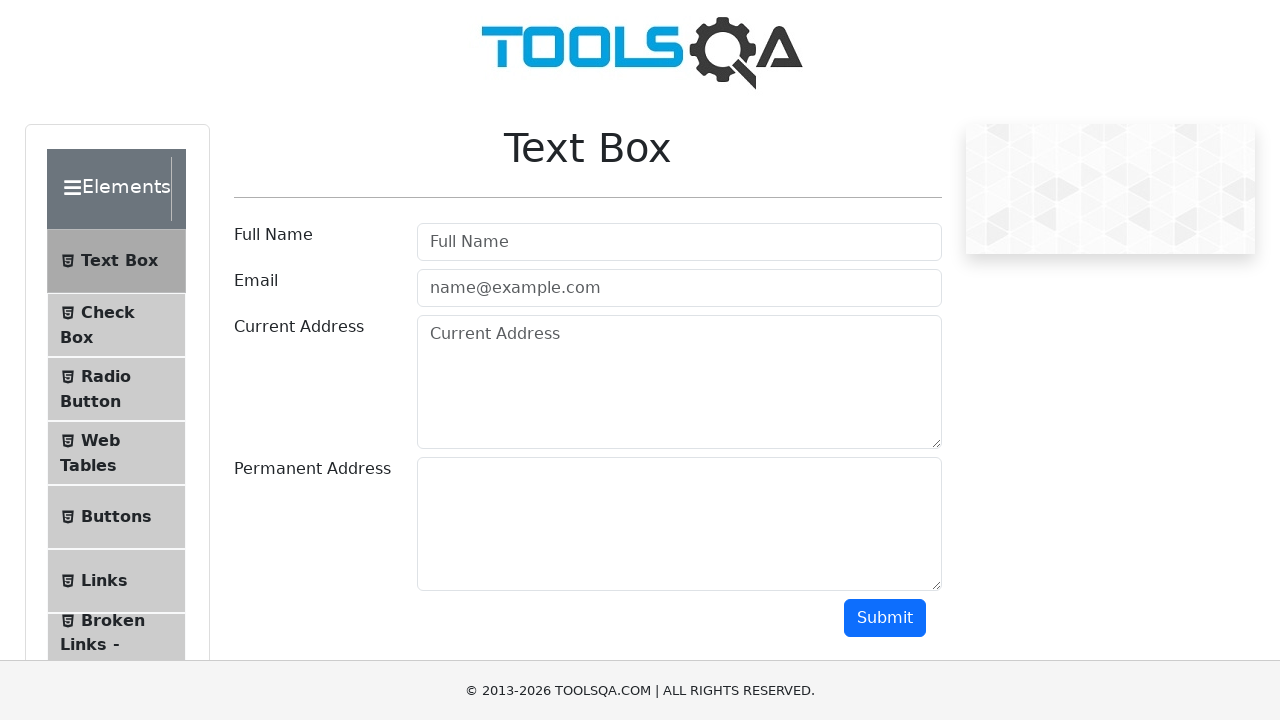

Filled in Full Name field with 'Viktor Gusev' on #userName
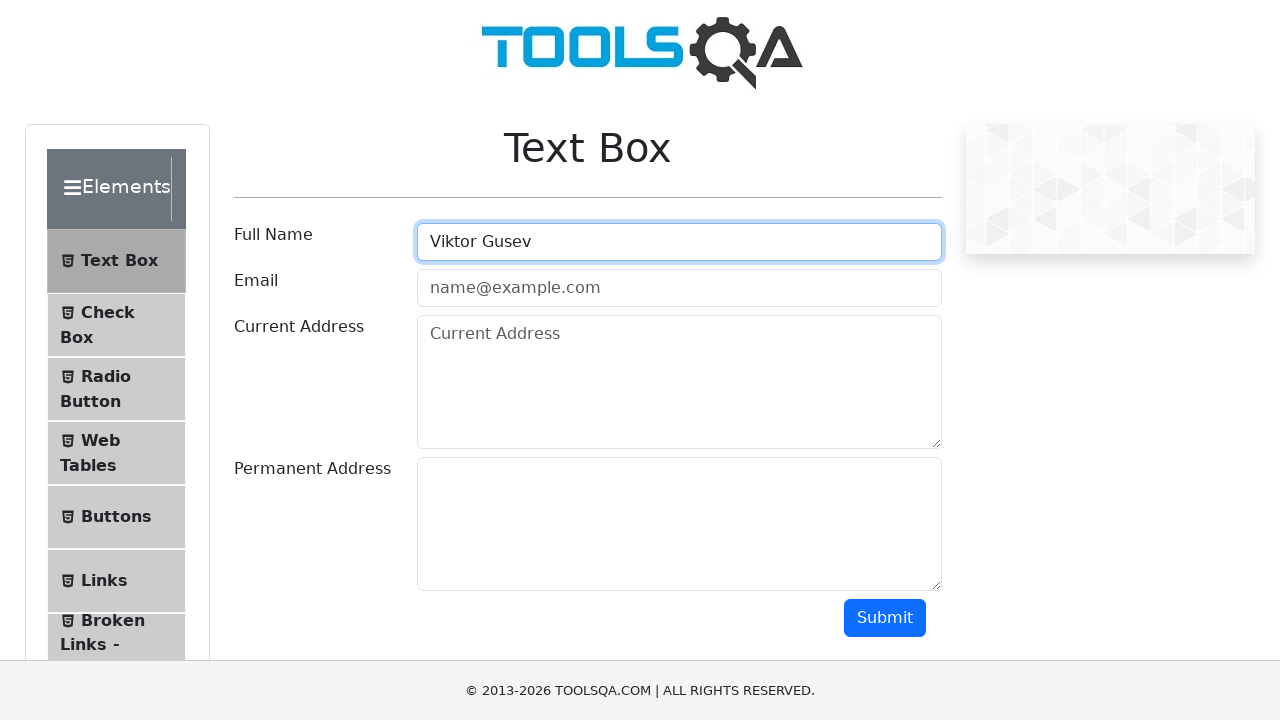

Filled in Email field with 'karage1625@bayxs.com' on #userEmail
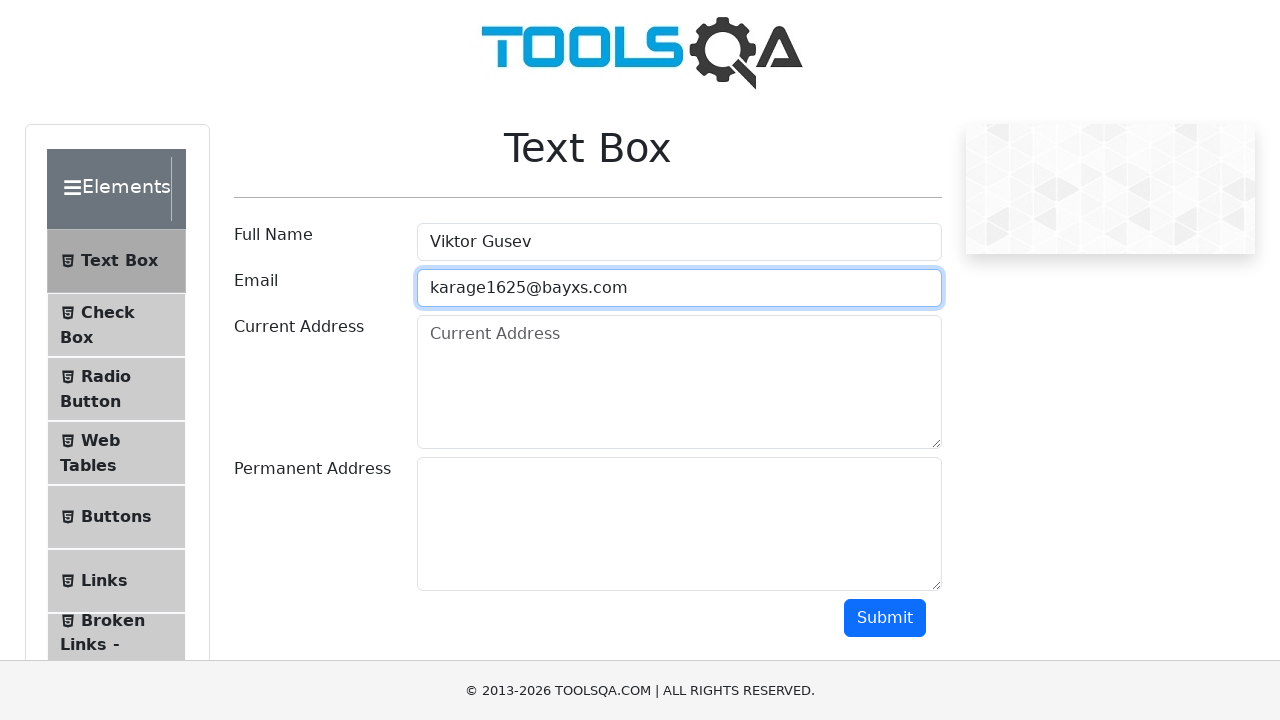

Filled in Current Address field with 'Lesi 22, Kiev, 34433, Ukraine' on #currentAddress
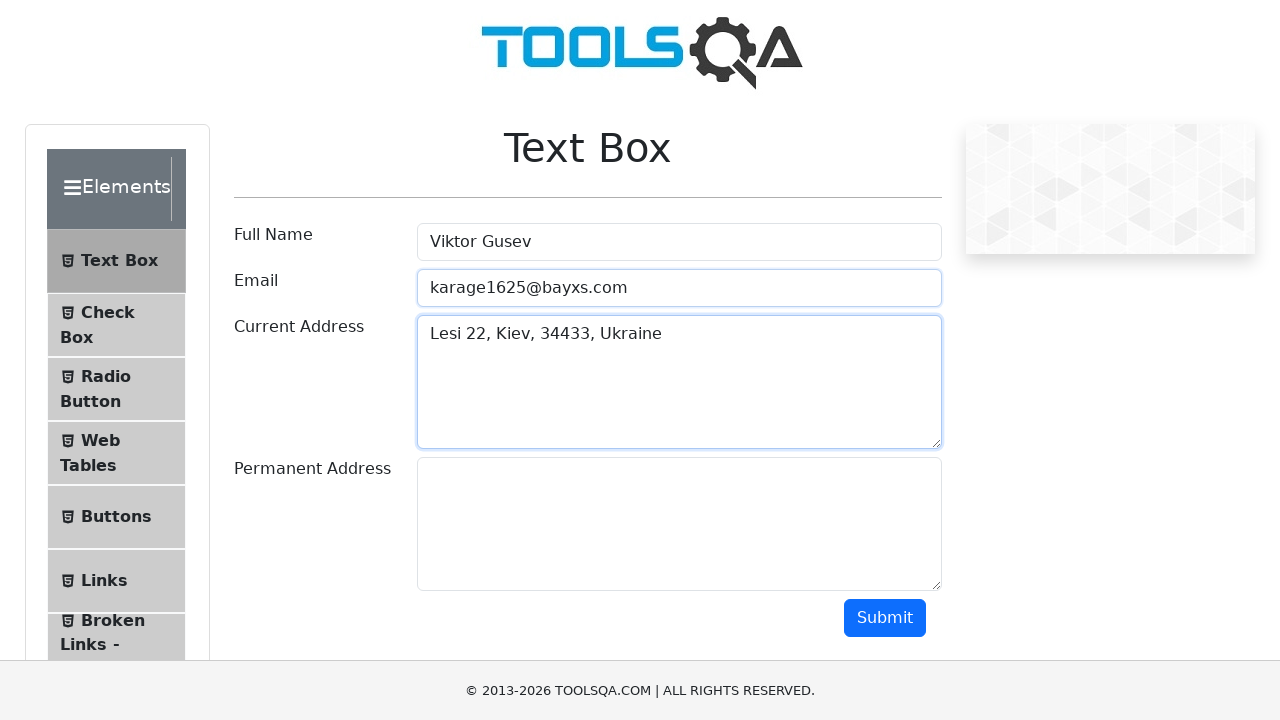

Filled in Permanent Address field with 'The same as above' on #permanentAddress
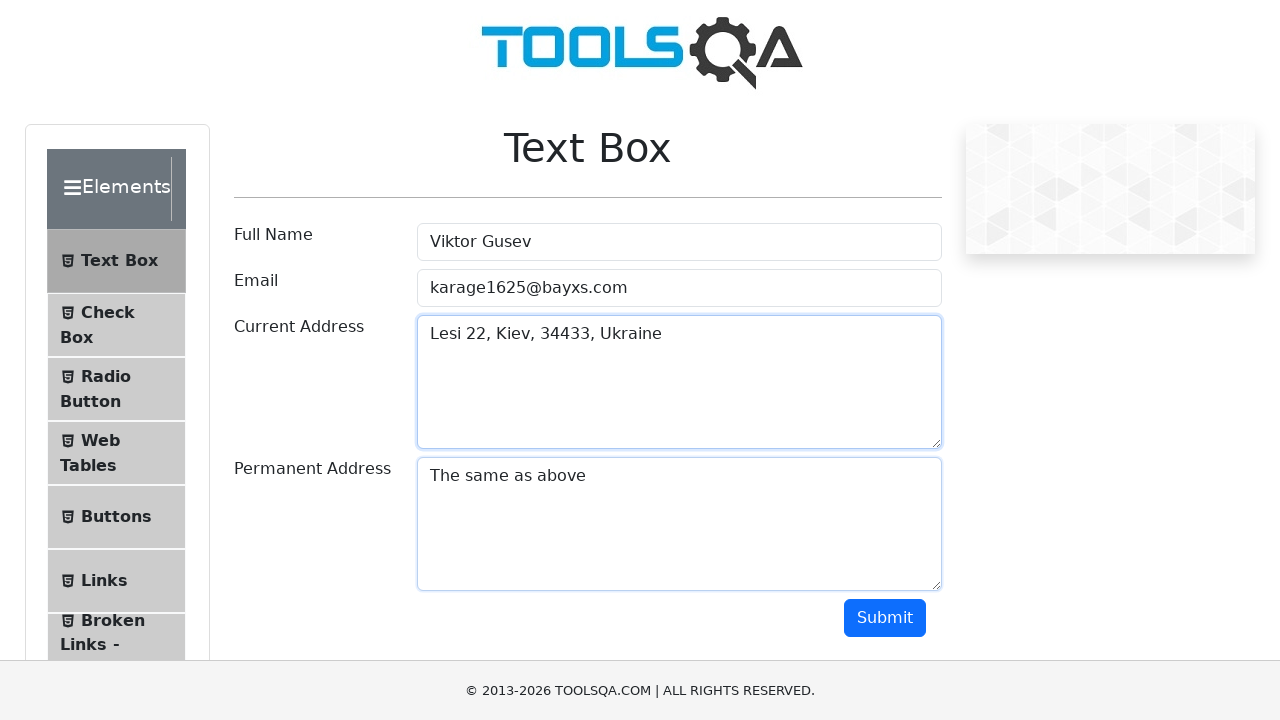

Clicked submit button to submit the form at (885, 618) on #submit
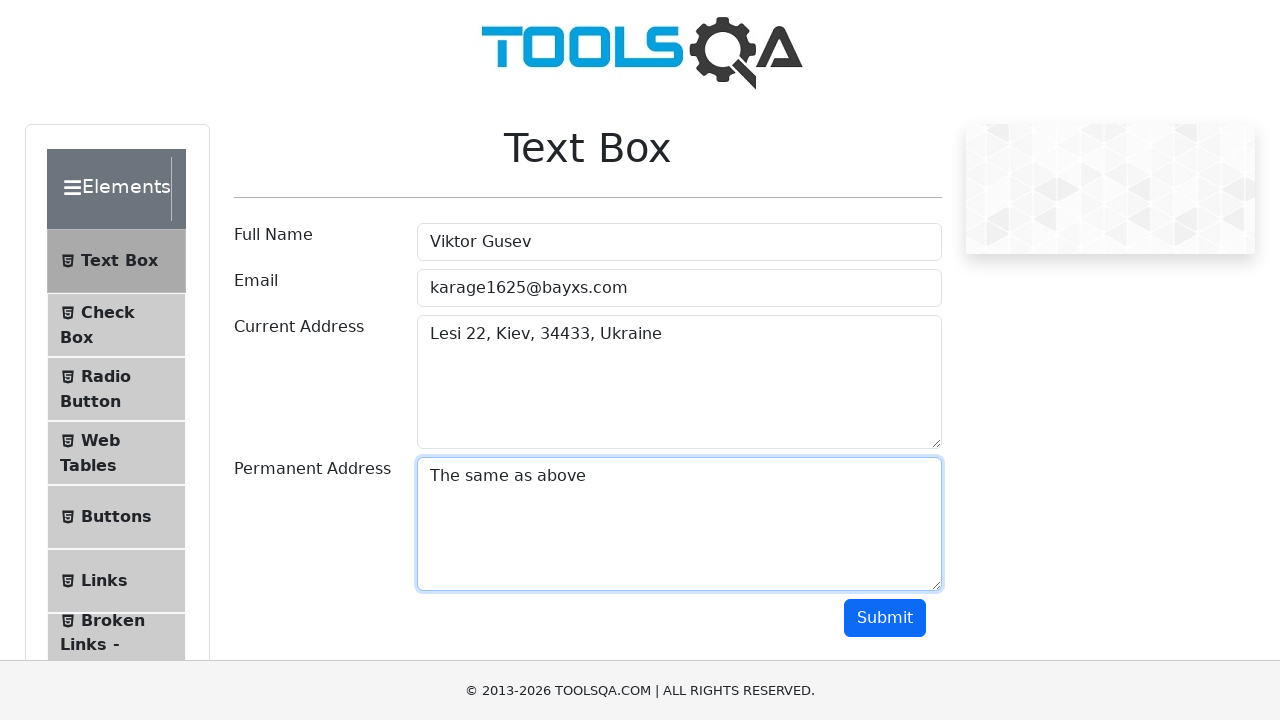

Output section appeared with submitted data
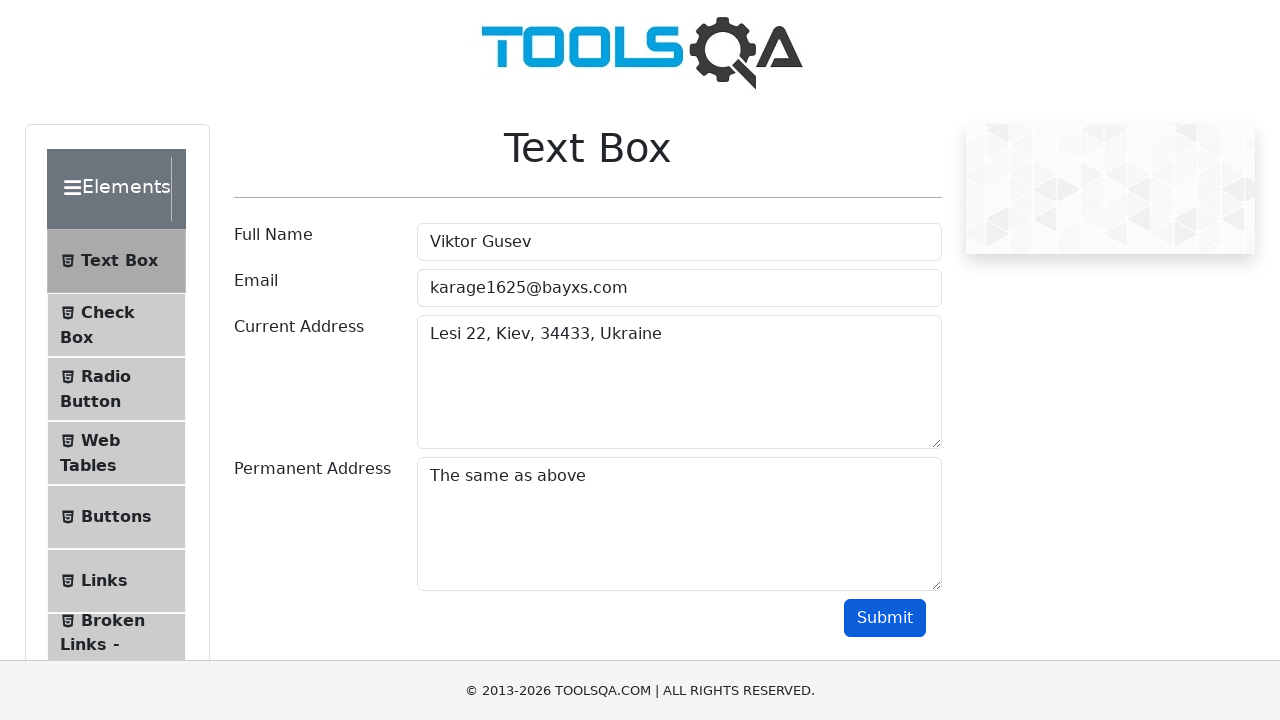

Name field found in output section
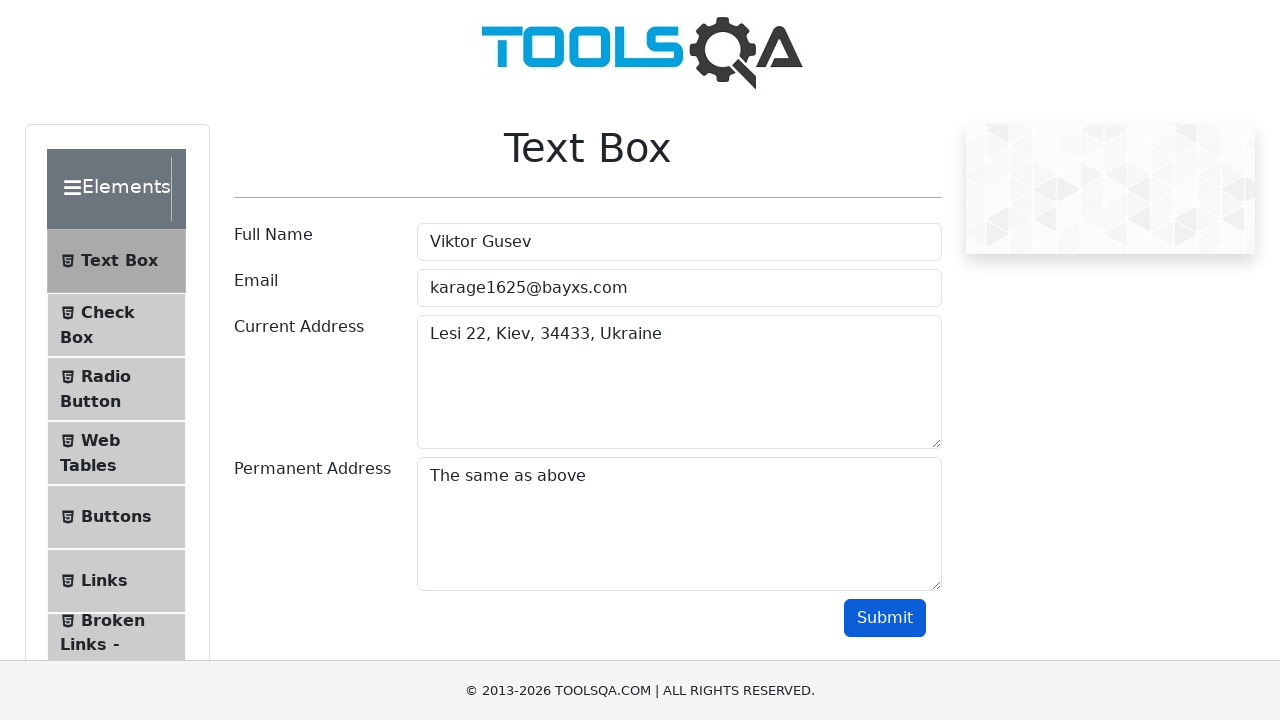

Email field found in output section
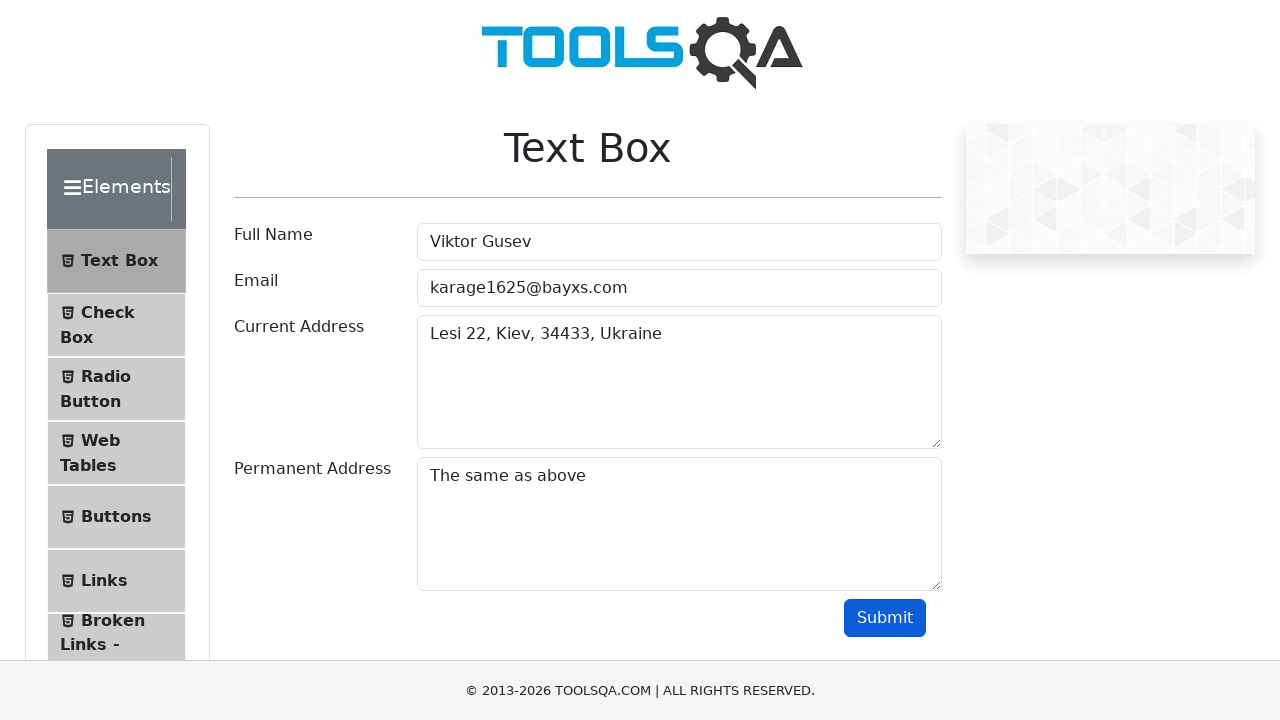

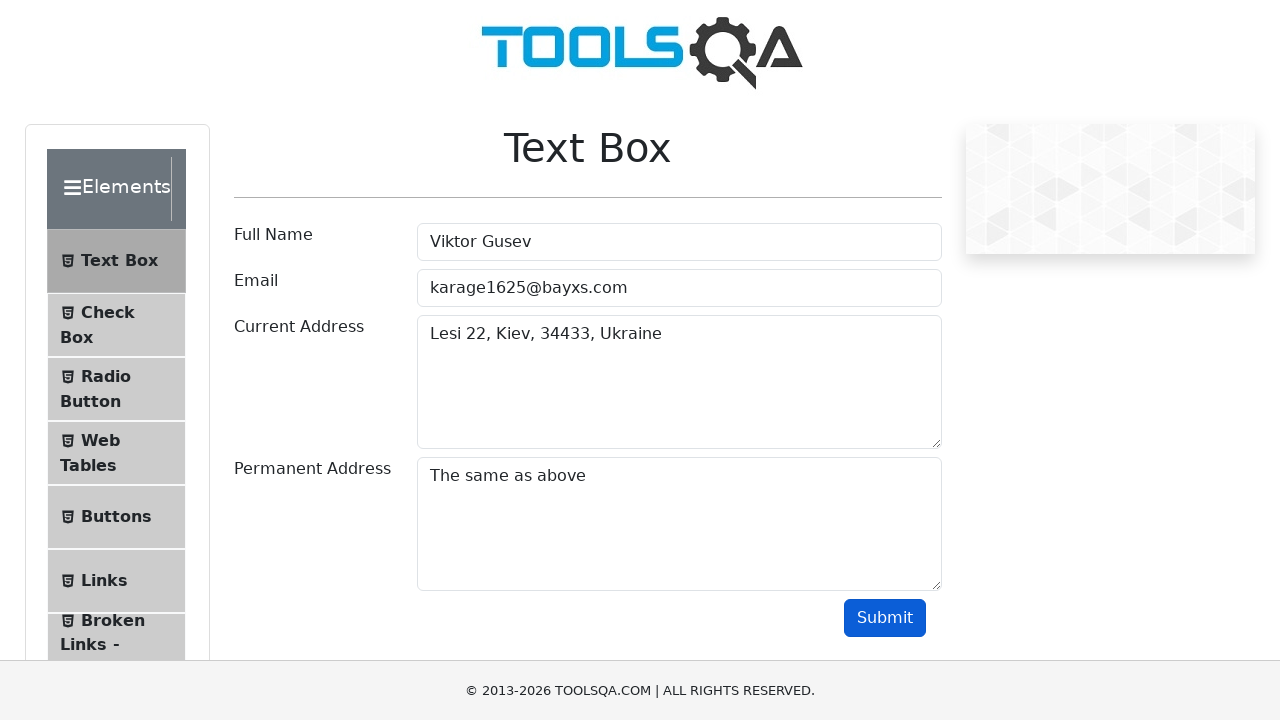